Tests form validation by submitting mandatory fields with invalid credentials

Starting URL: https://qa-assessment.pages.dev/

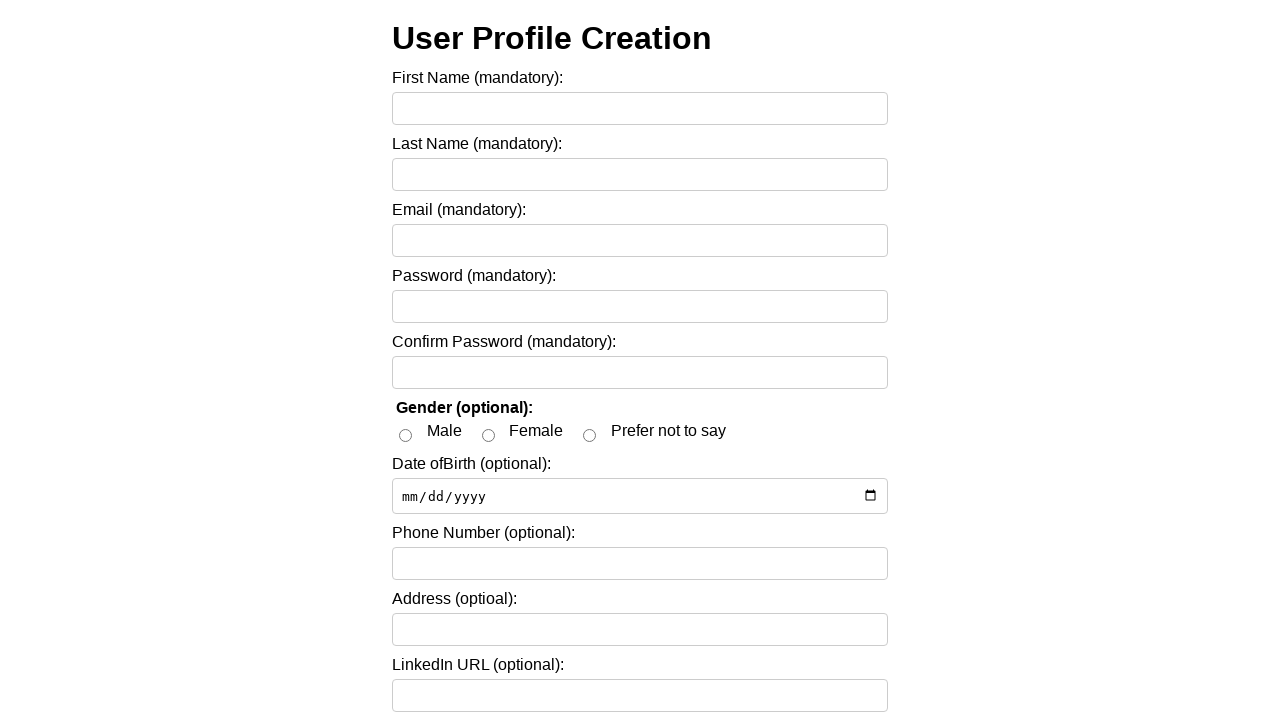

Navigated to form page
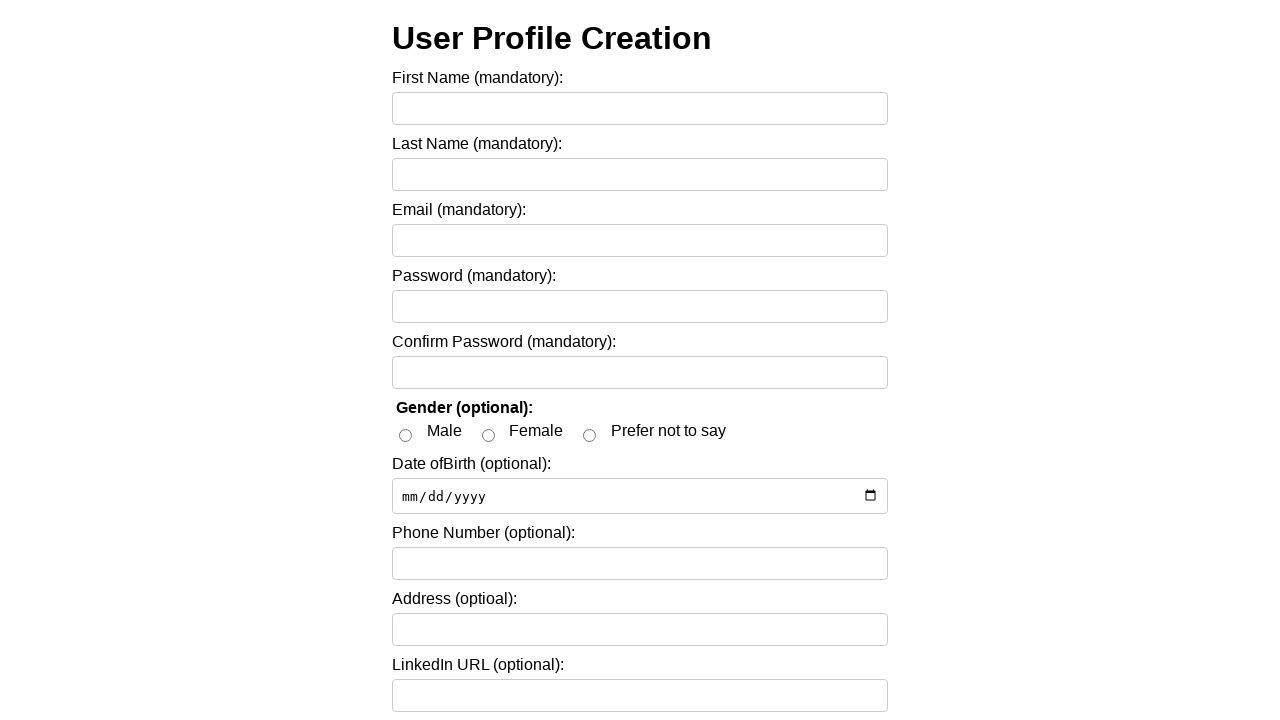

Filled first name field with invalid single character 'J' on input[name="firstName"], #firstName, [placeholder*="First"]
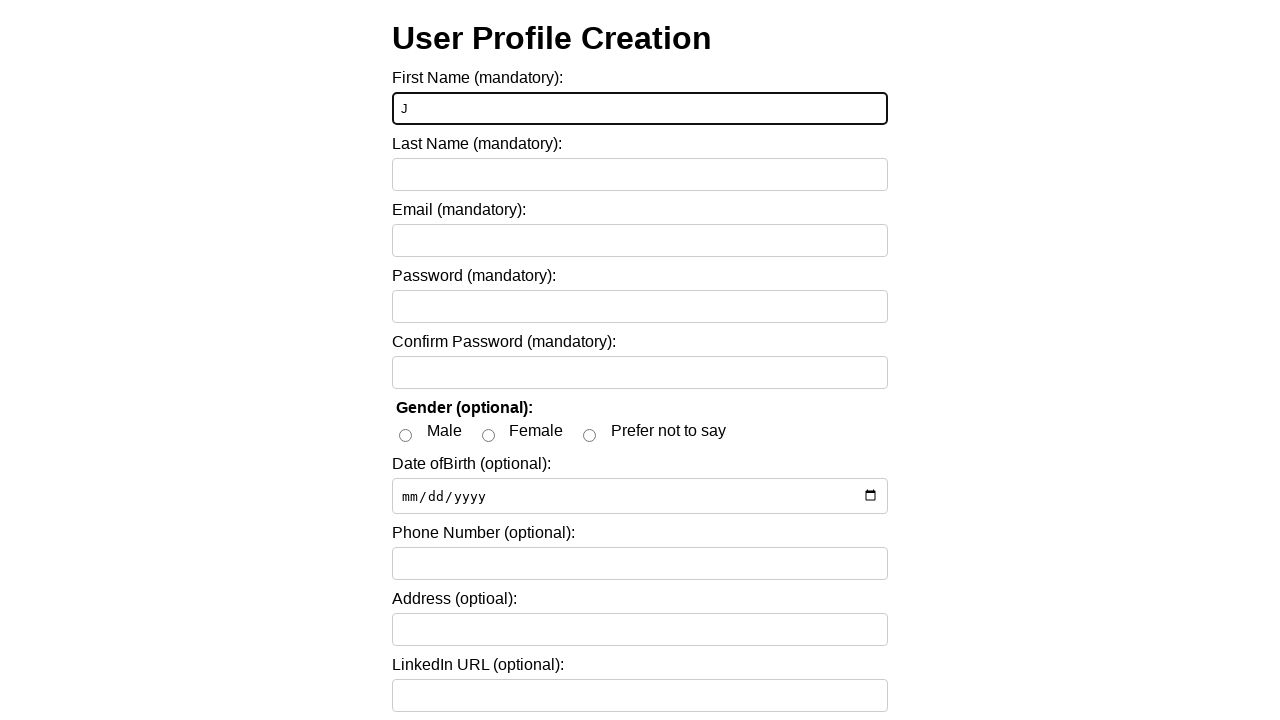

Filled last name field with invalid single character 'S' on input[name="lastName"], #lastName, [placeholder*="Last"]
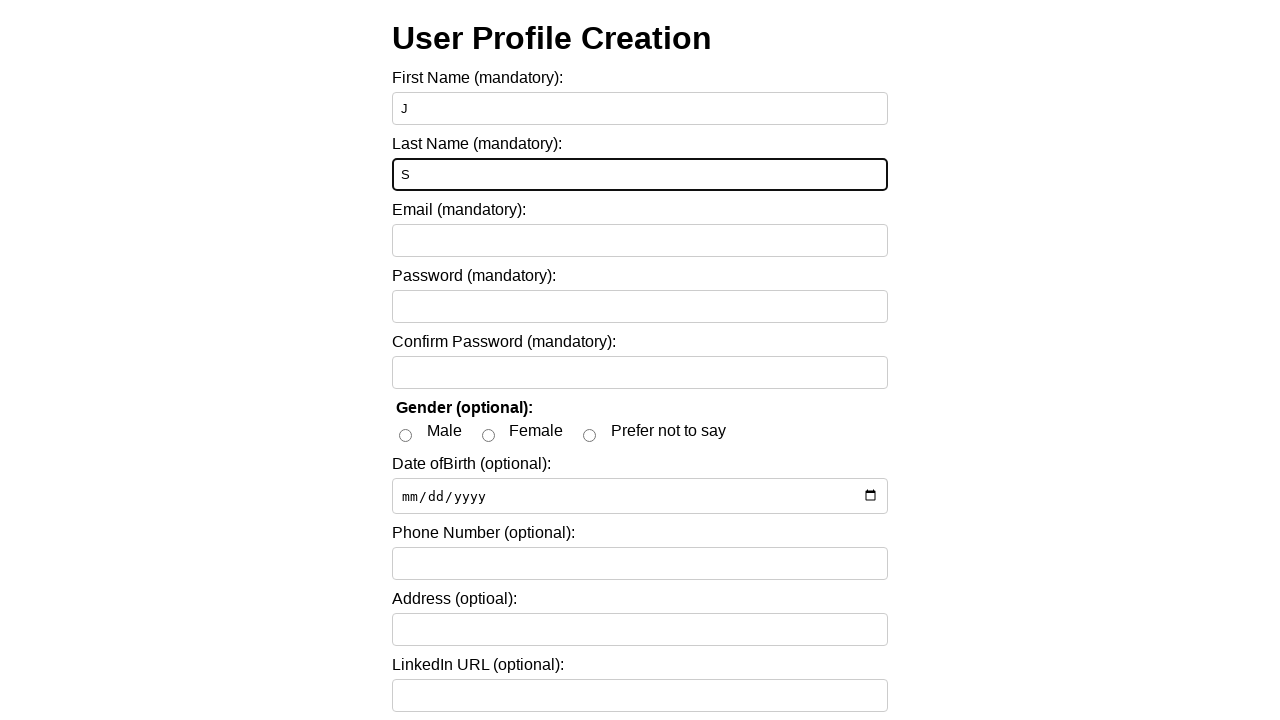

Filled email field with invalid format 'invalid-email' on input[name="email"], #email, [type="email"]
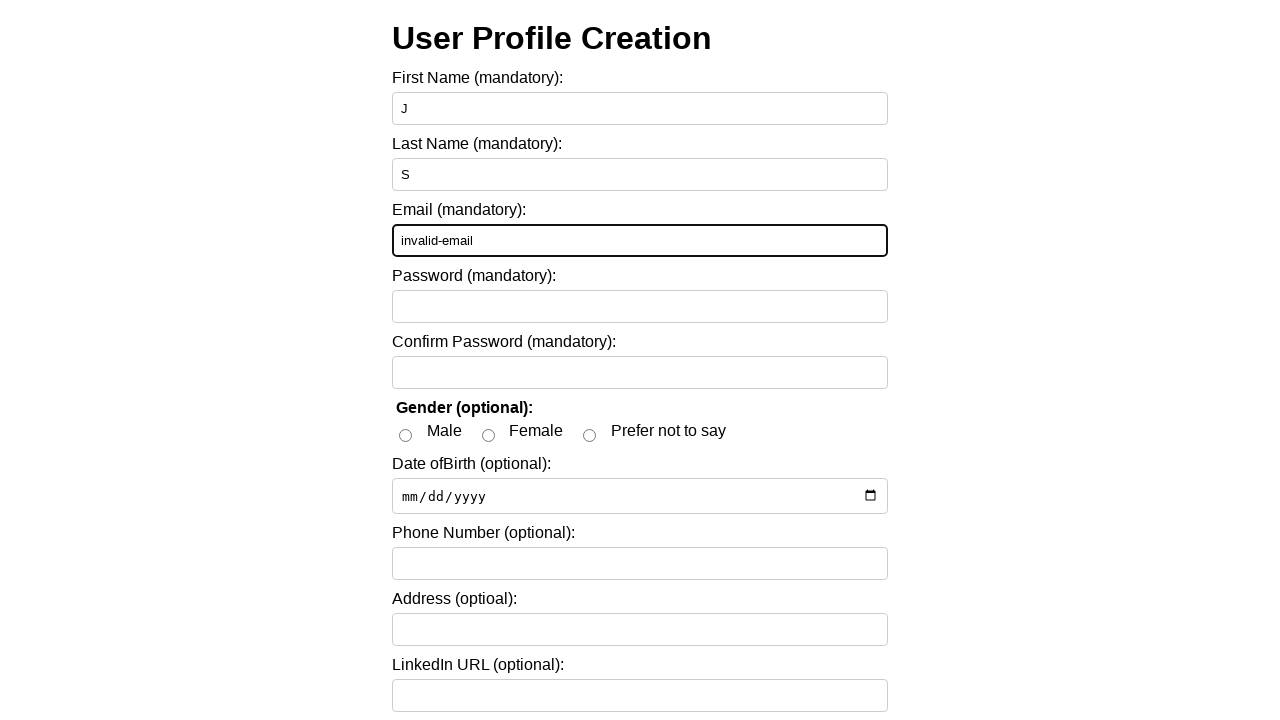

Filled password field with weak password 'weak' on input[name="password"], #password, [type="password"]
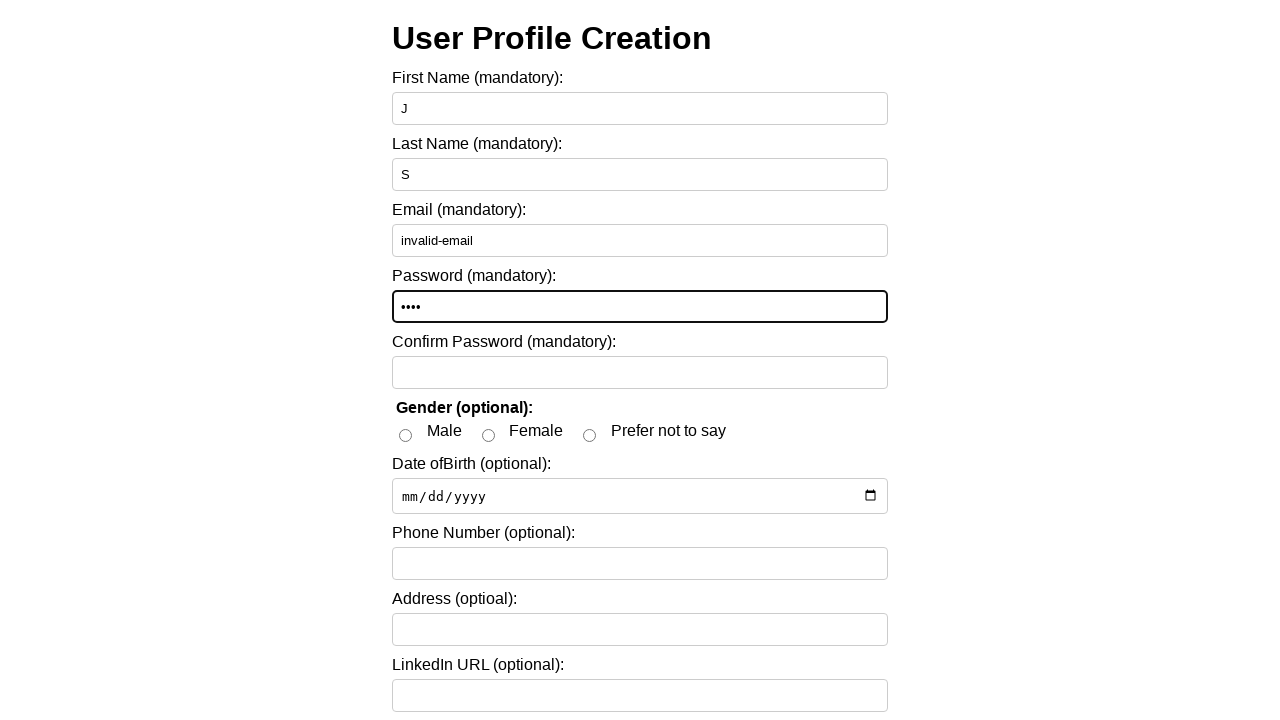

Filled confirm password field with non-matching password 'different' on input[name="confirmPassword"], #confirmPassword
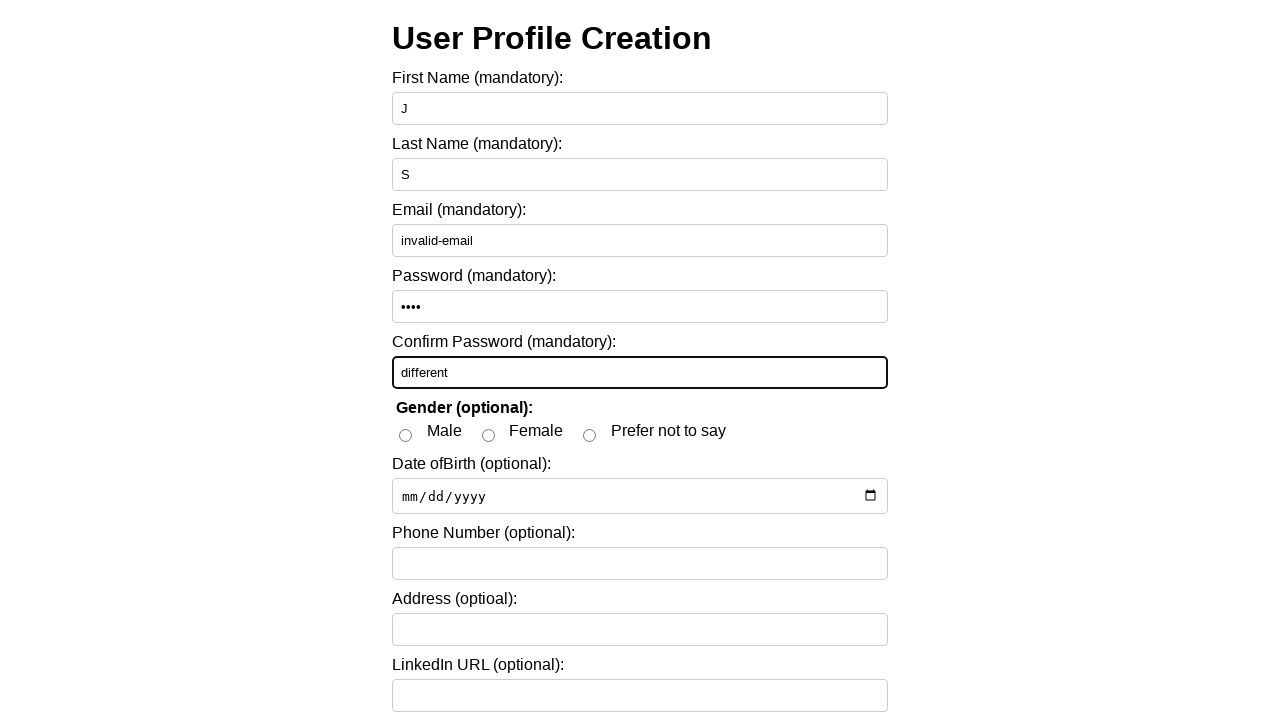

Clicked submit button to attempt form submission with invalid credentials at (432, 682) on button[type="submit"], input[type="submit"], #submit
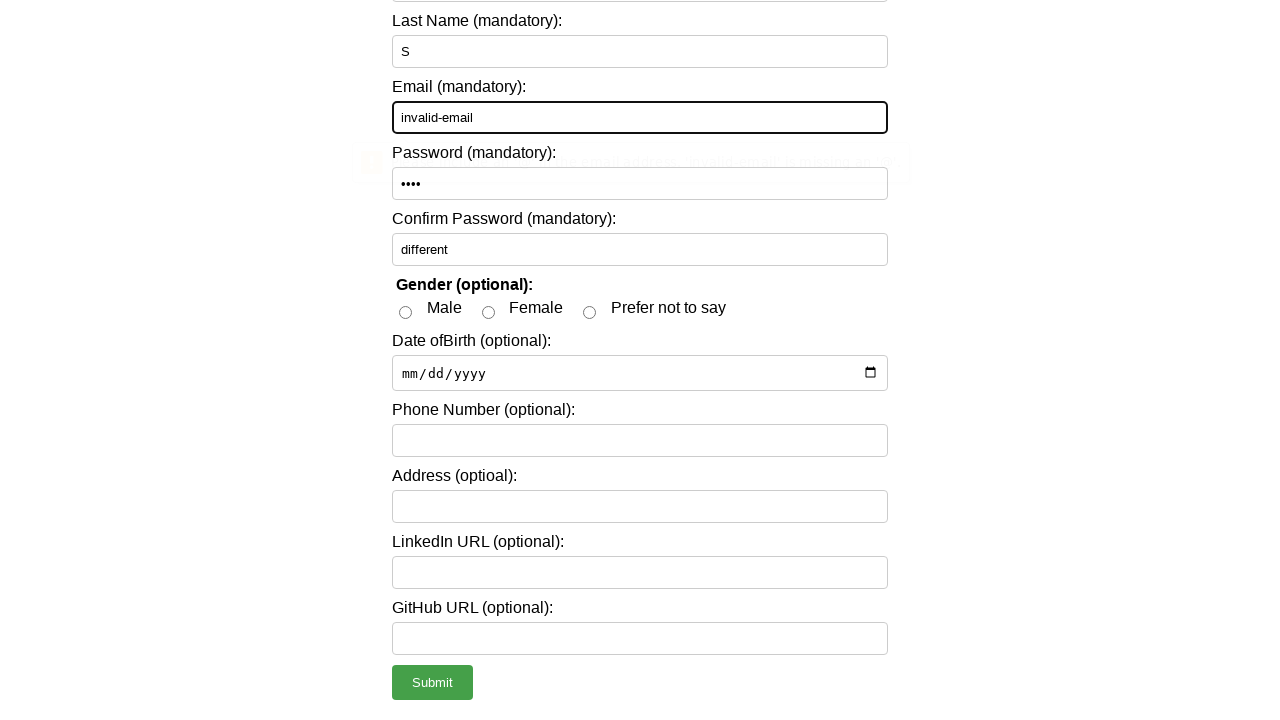

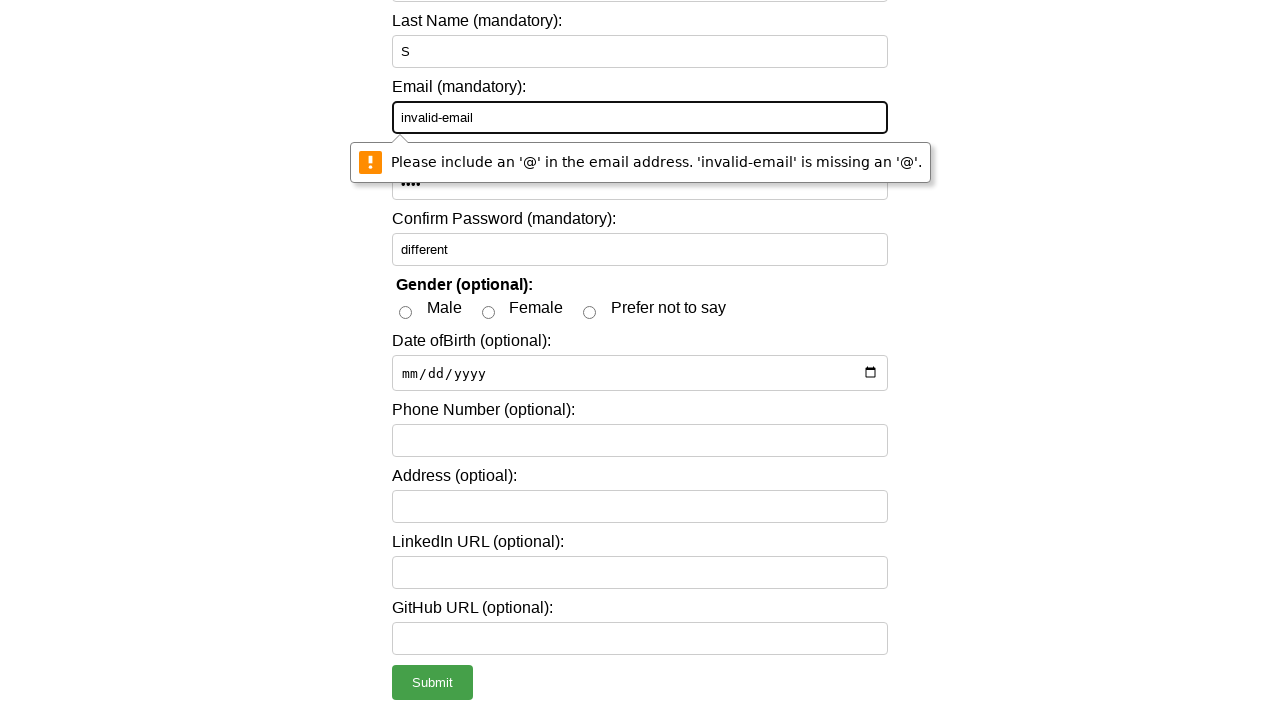